Navigates to BestDori event tracker for EN server and clicks through navigation elements

Starting URL: https://bestdori.com/tool/eventtracker/en/t100

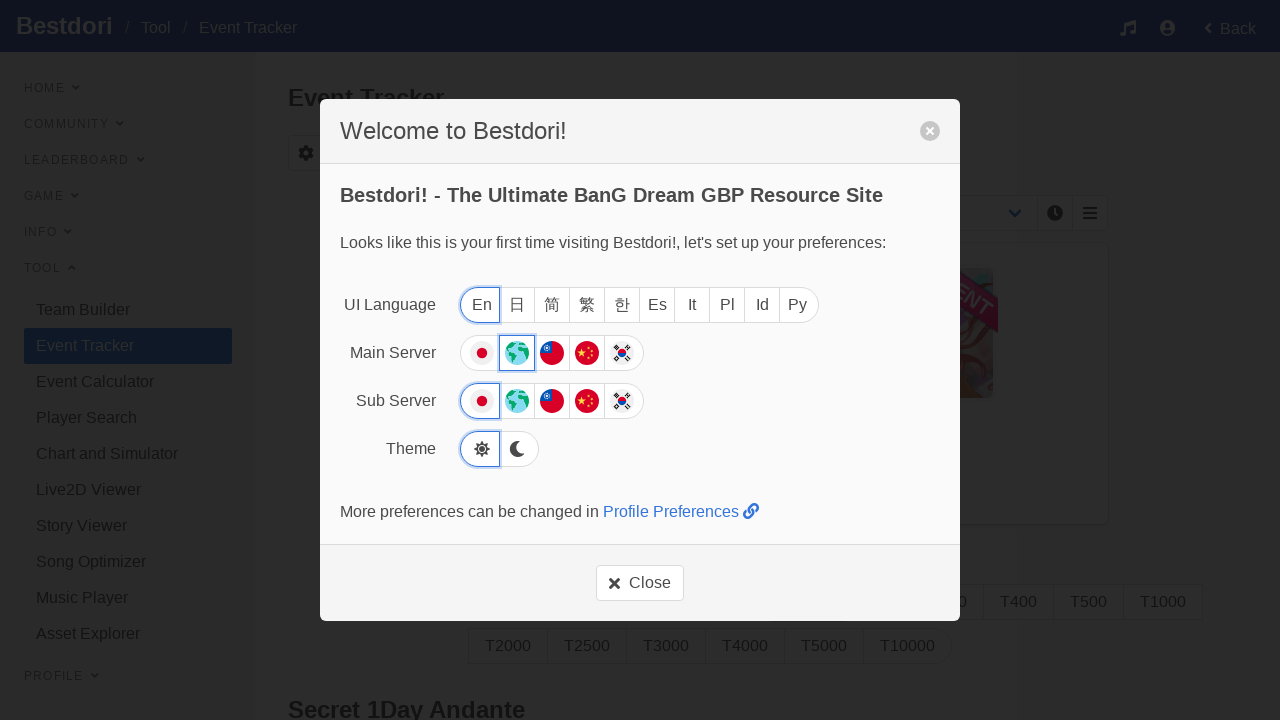

Clicked first navigation element on BestDori event tracker at (650, 583) on xpath=/html/body/div/div[3]/div[2]/div[3]/a/span[2]
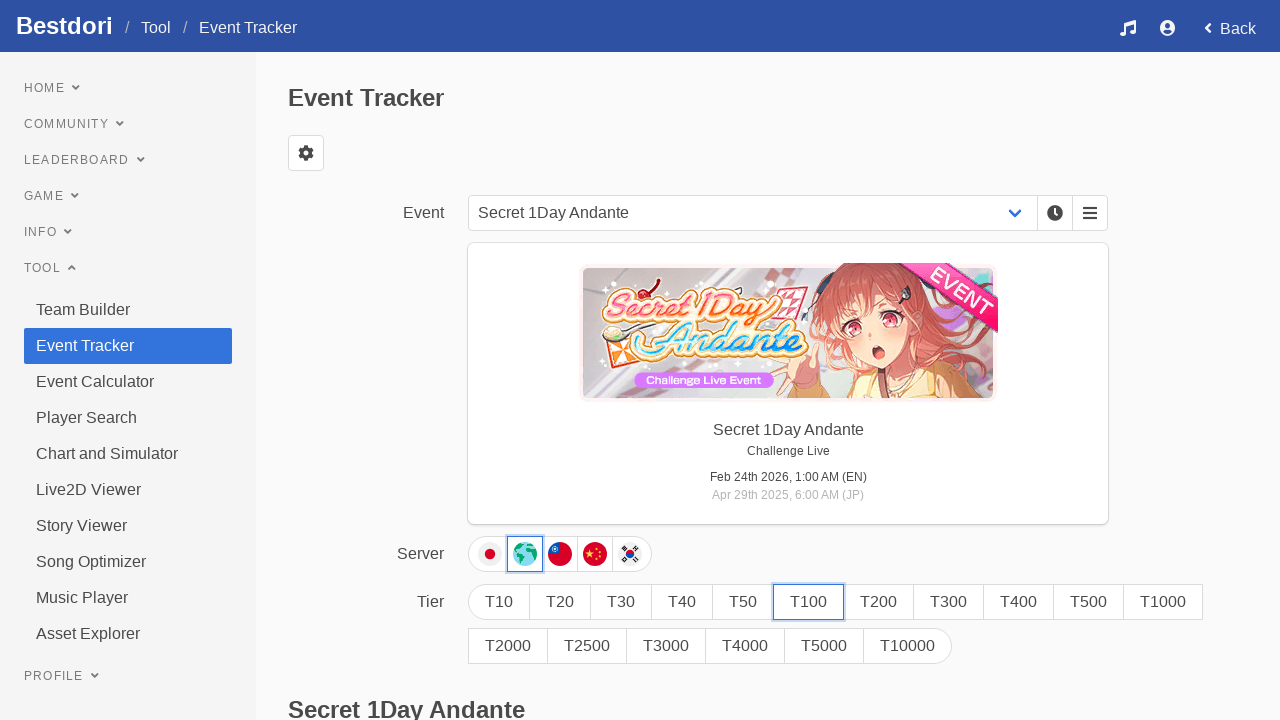

Clicked second navigation element at (306, 153) on xpath=//*[@id="app"]/div[4]/div[2]/div[1]/div[2]/a
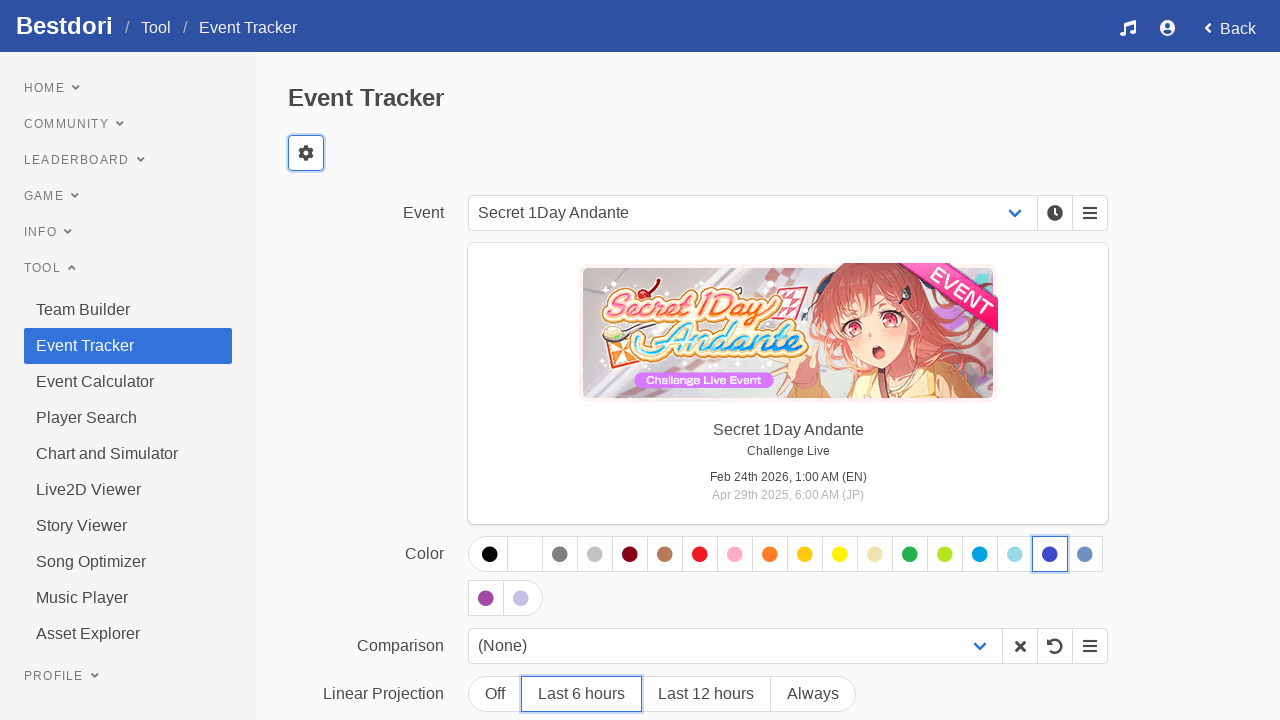

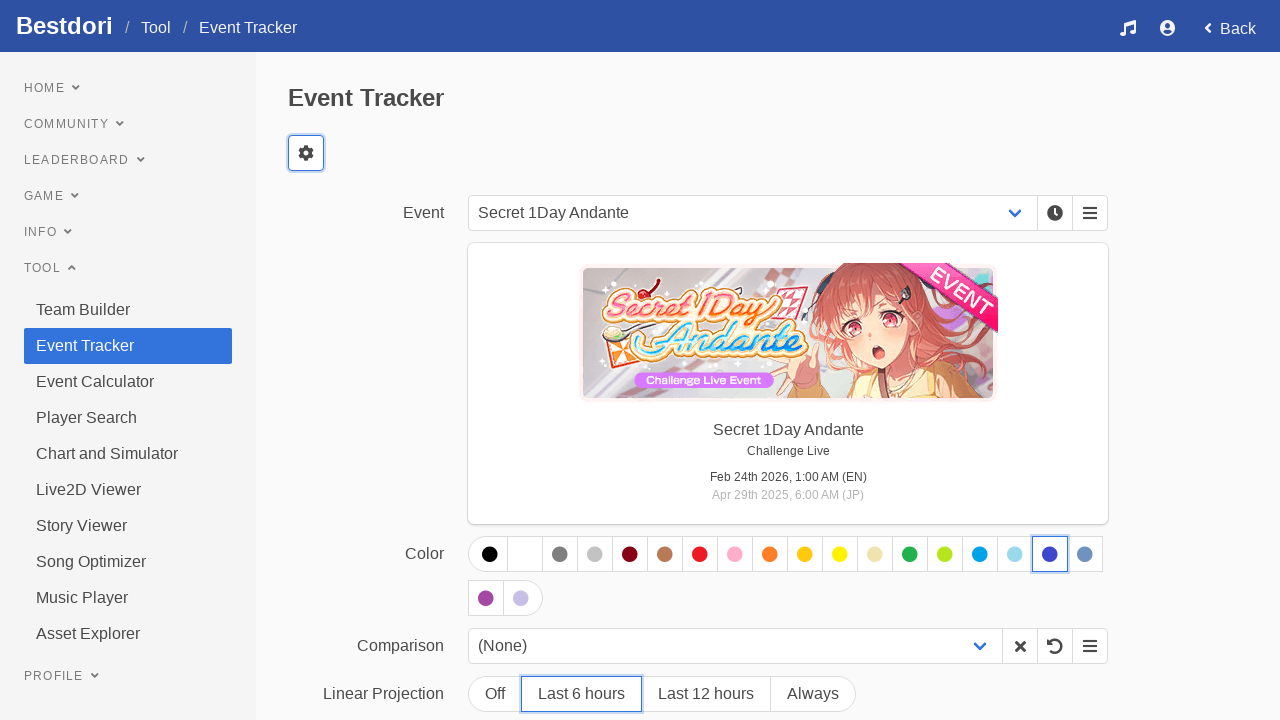